Tests the search functionality on aec.com.br by clicking the search button, entering a search term "Automação", and submitting the search to view results.

Starting URL: https://www.aec.com.br/

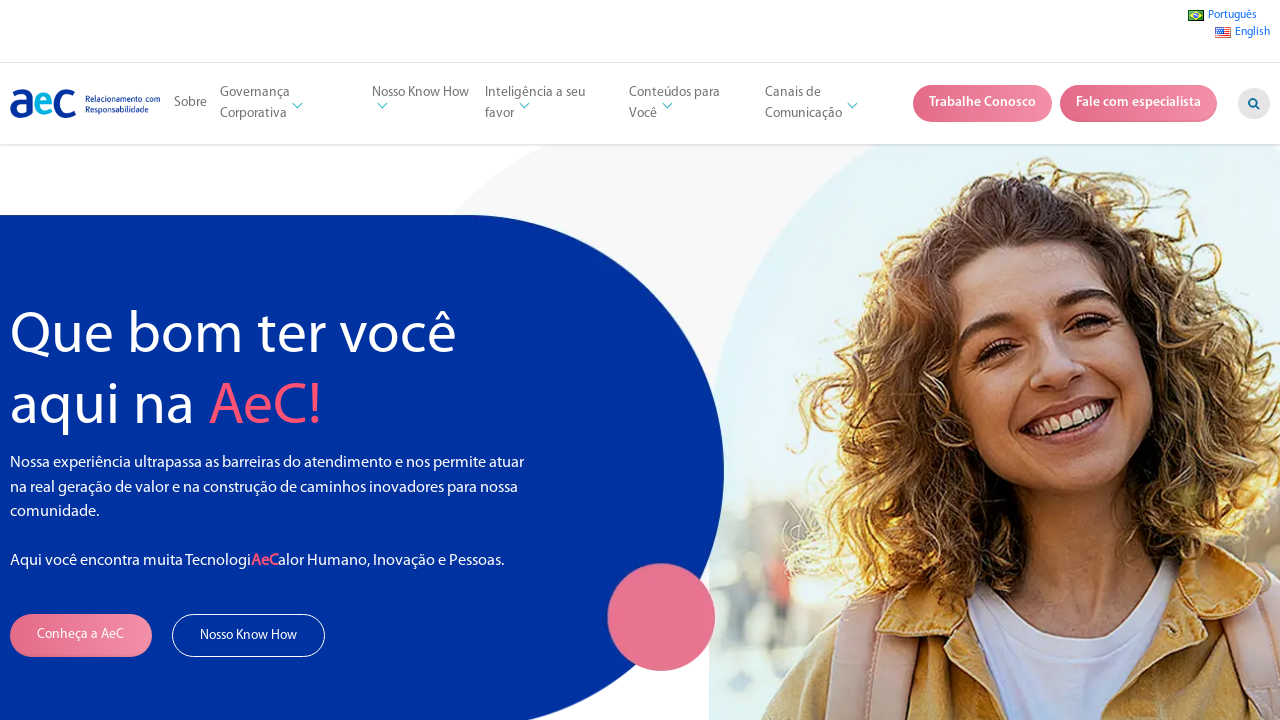

Clicked search button to open search field at (1254, 104) on .buscar
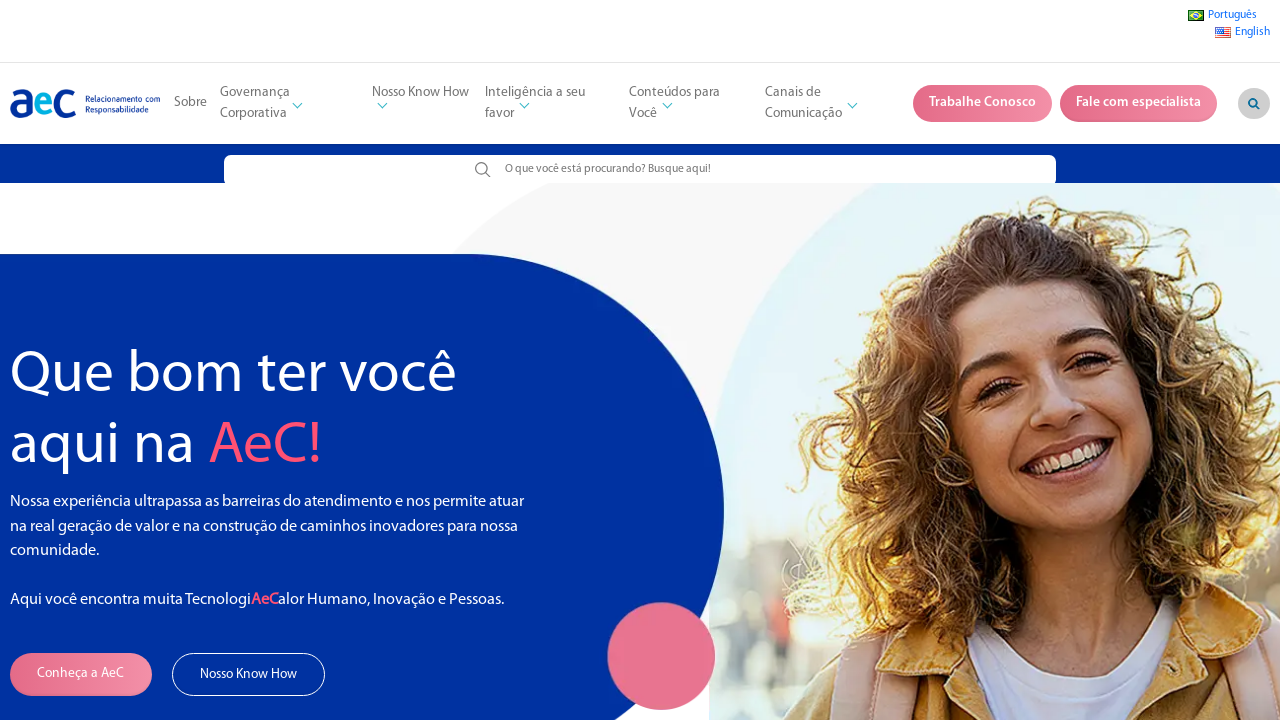

Entered search term 'Automação' in search field on input[name='s']
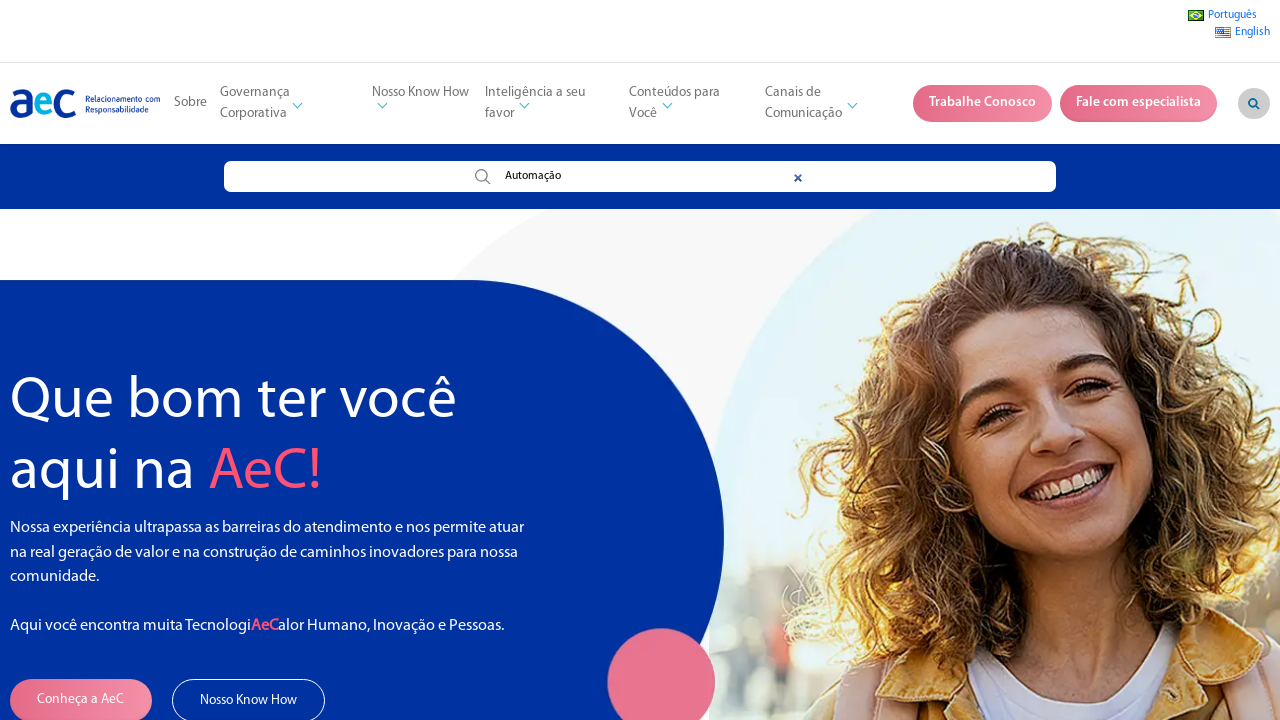

Clicked search submit button at (483, 177) on .me-3
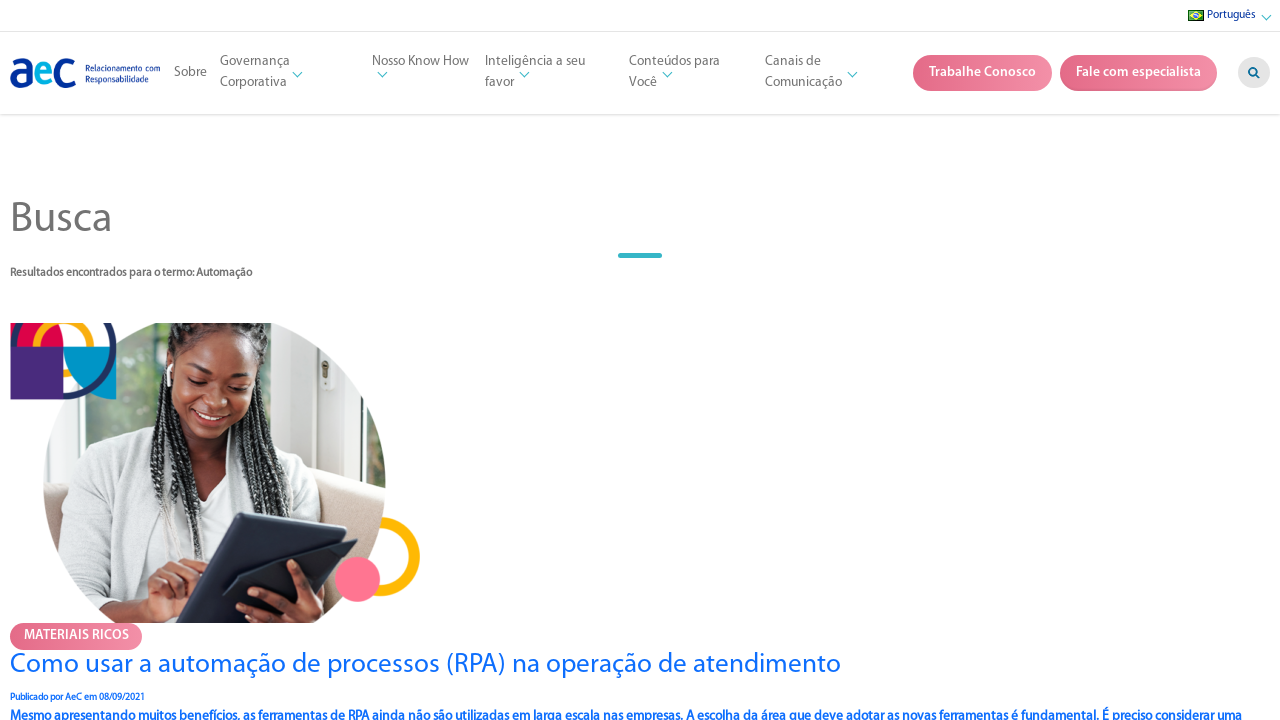

Search results loaded successfully
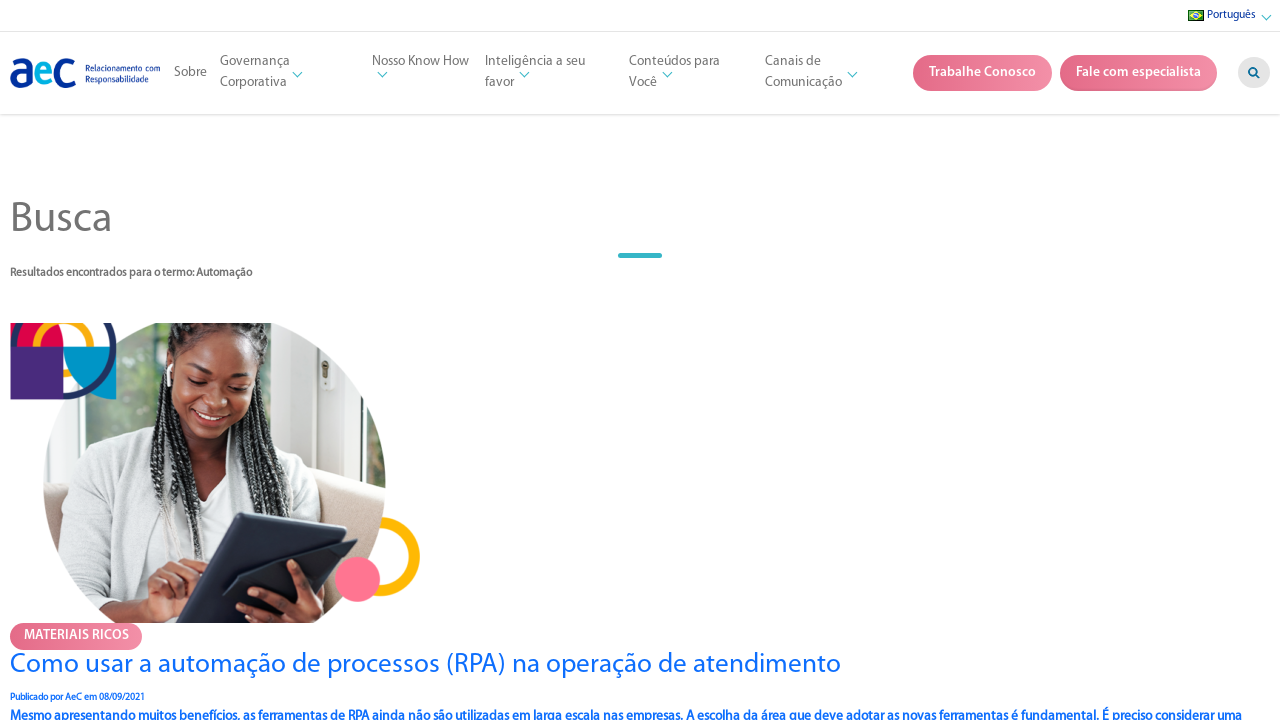

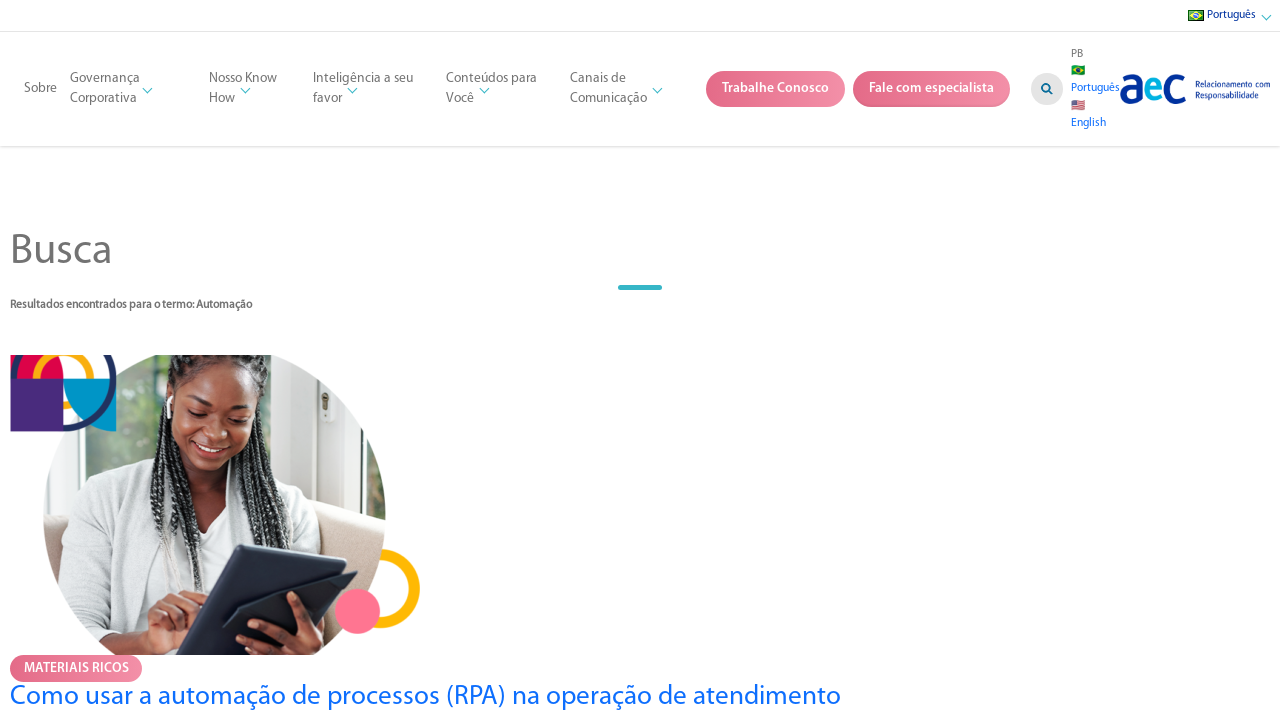